Tests form filling functionality by entering first name and last name into input fields on a form page

Starting URL: https://formy-project.herokuapp.com/form

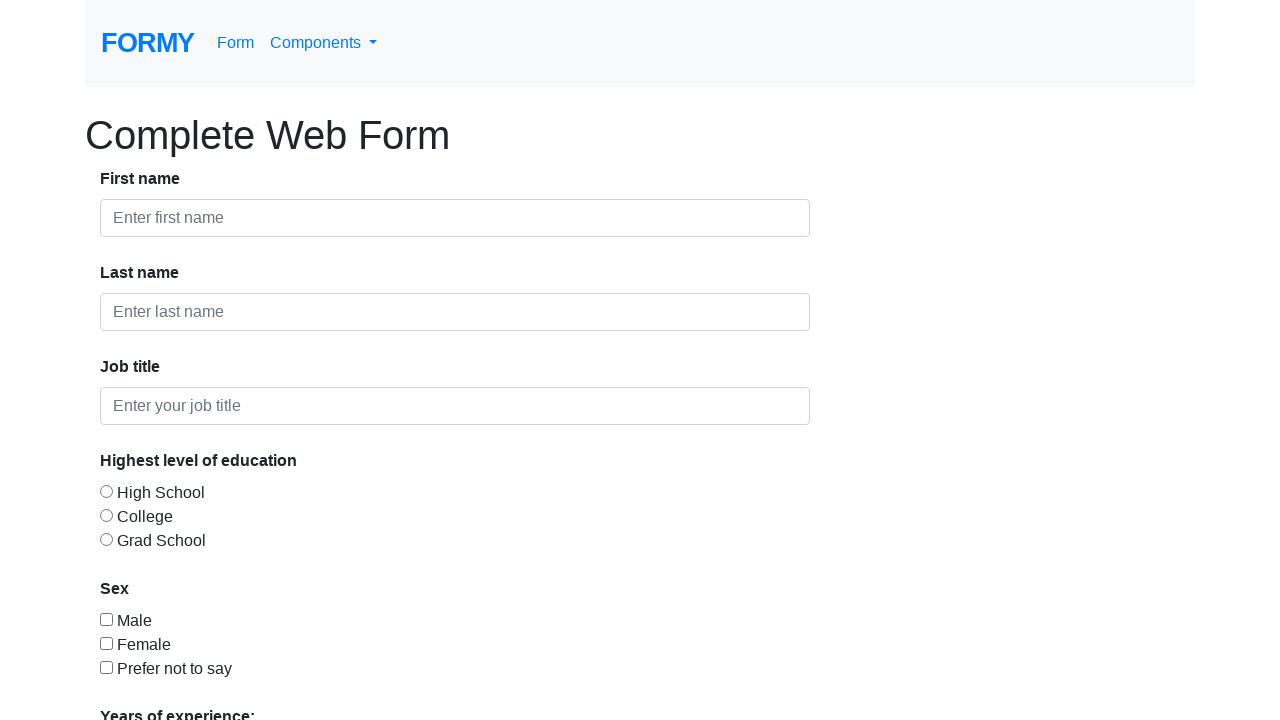

Filled first name field with 'Marian' on #first-name
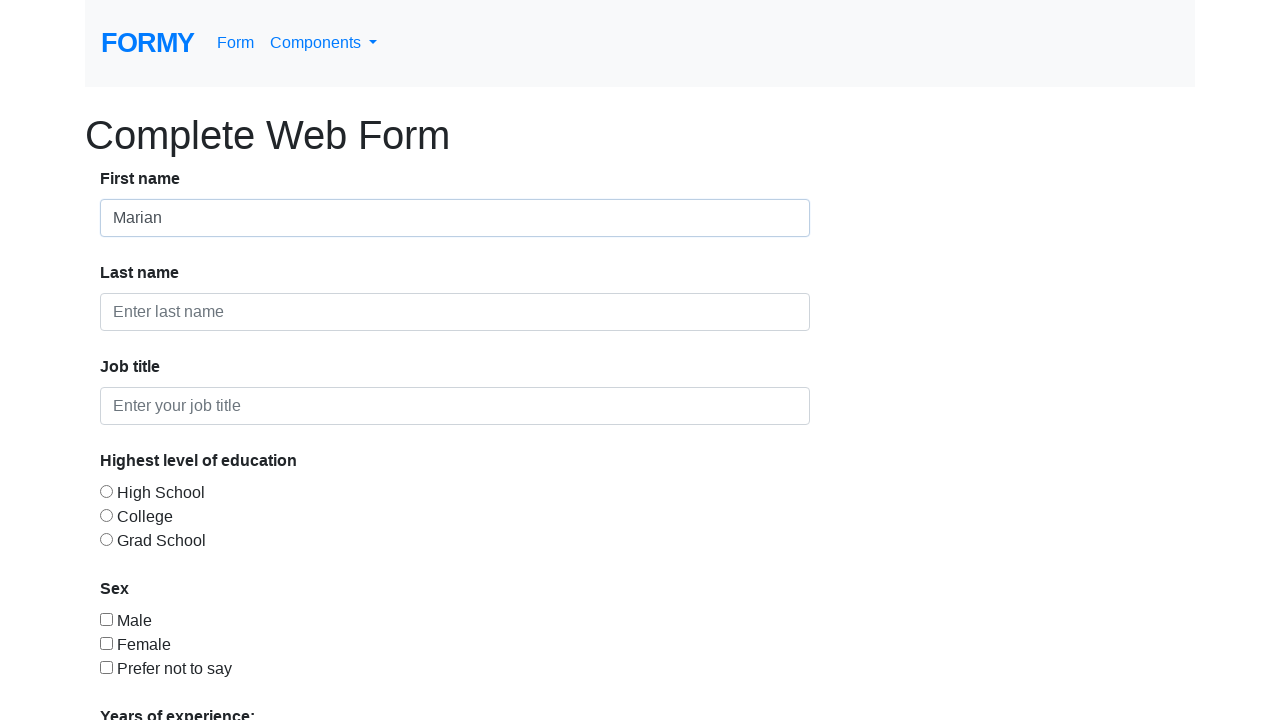

Filled last name field with 'Gheorghisor' on #last-name
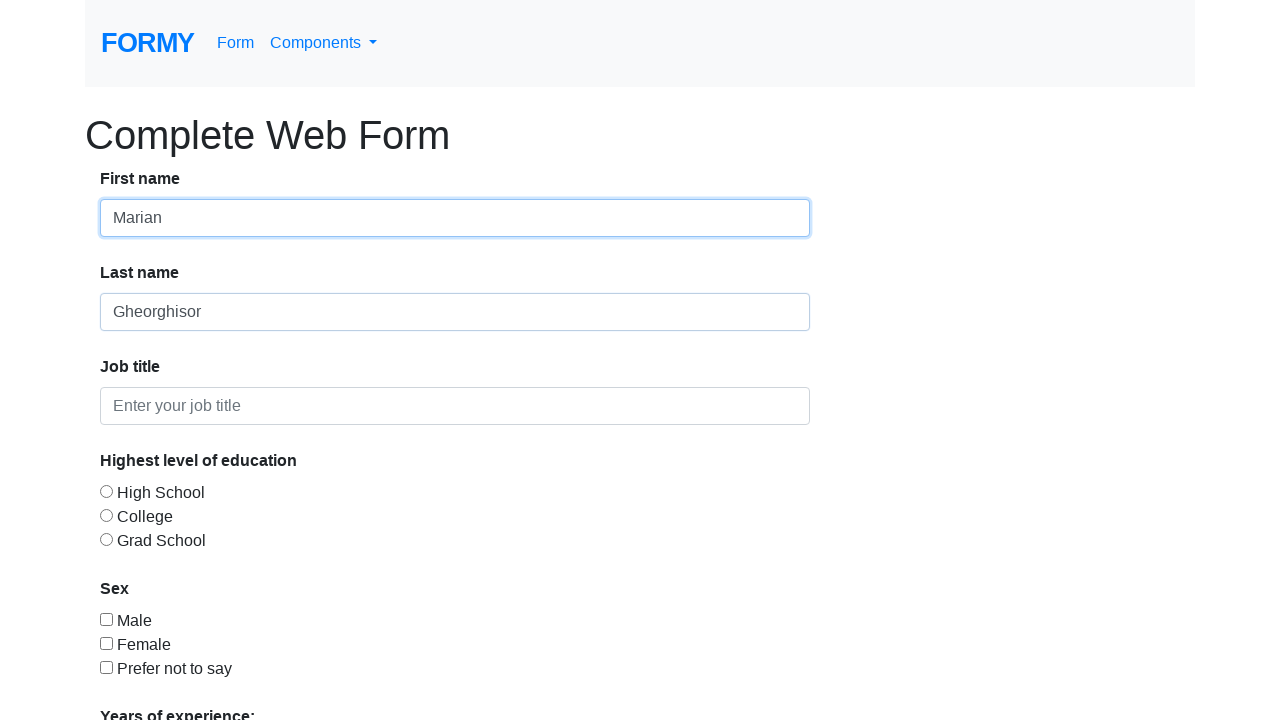

Waited 1000ms for form fields to be populated
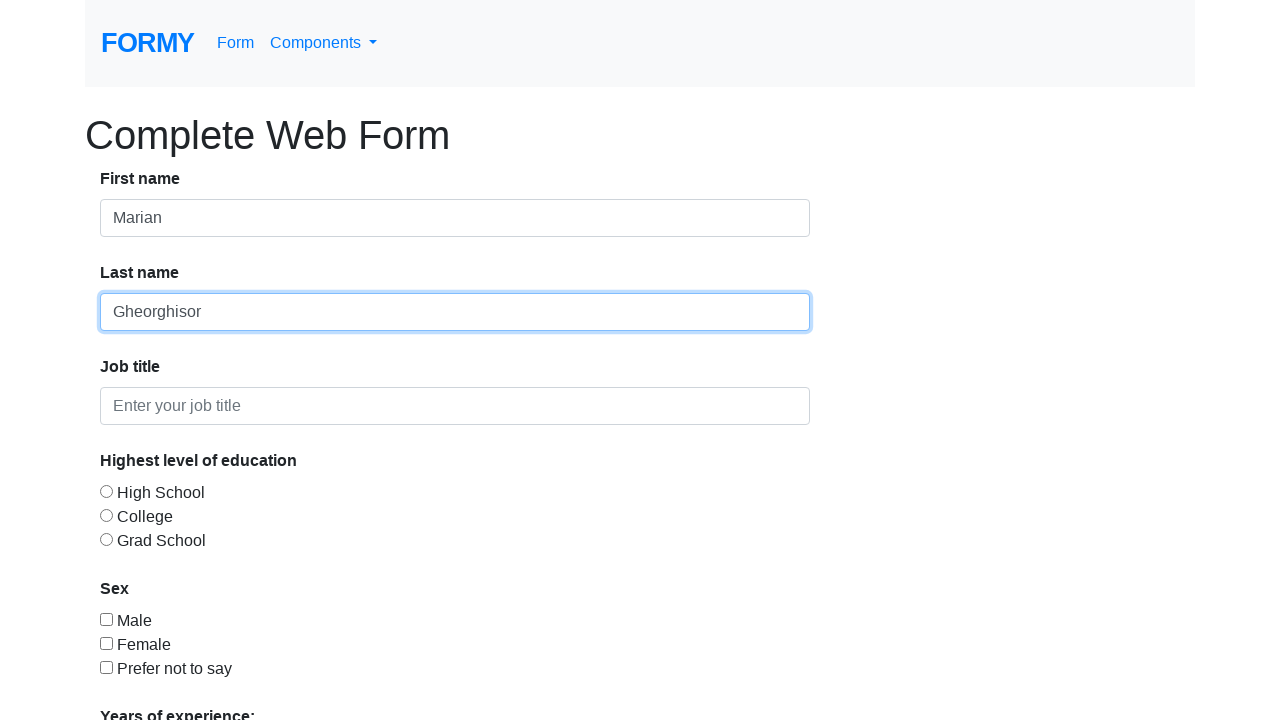

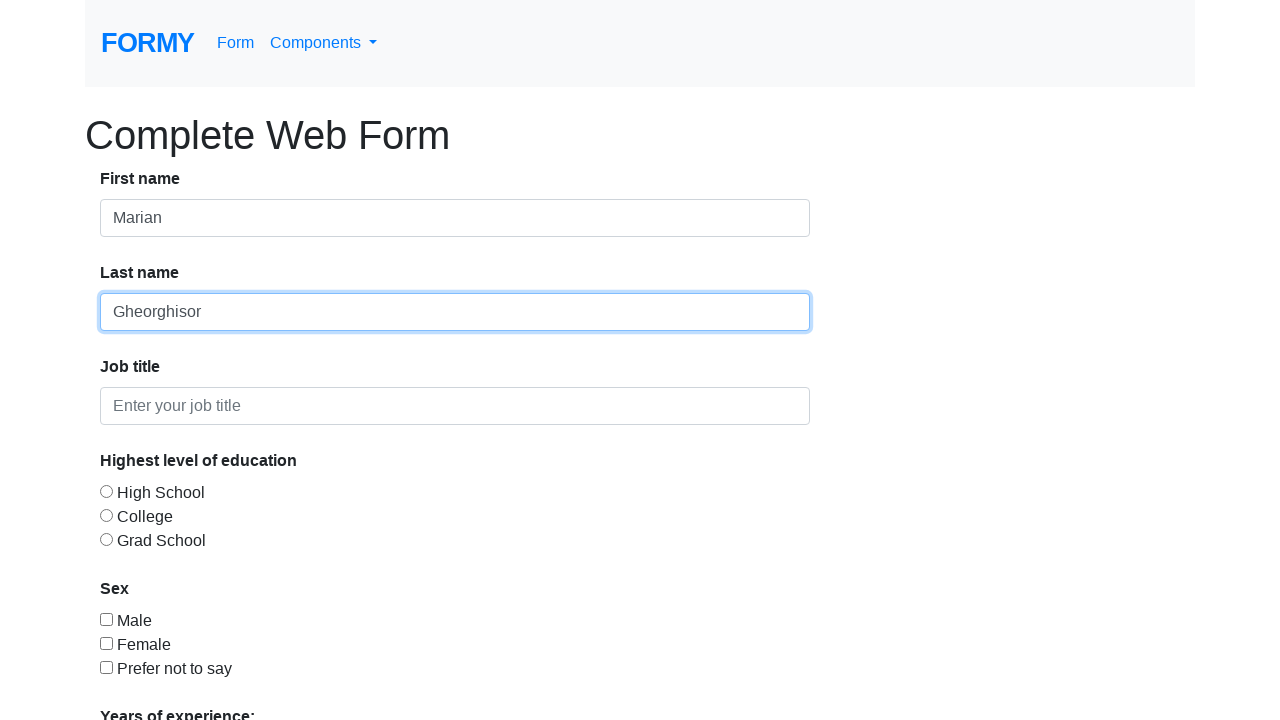